Tests the practice form on DemoQA by filling in first name, last name, email, and current address fields, then submitting the form.

Starting URL: https://demoqa.com/automation-practice-form

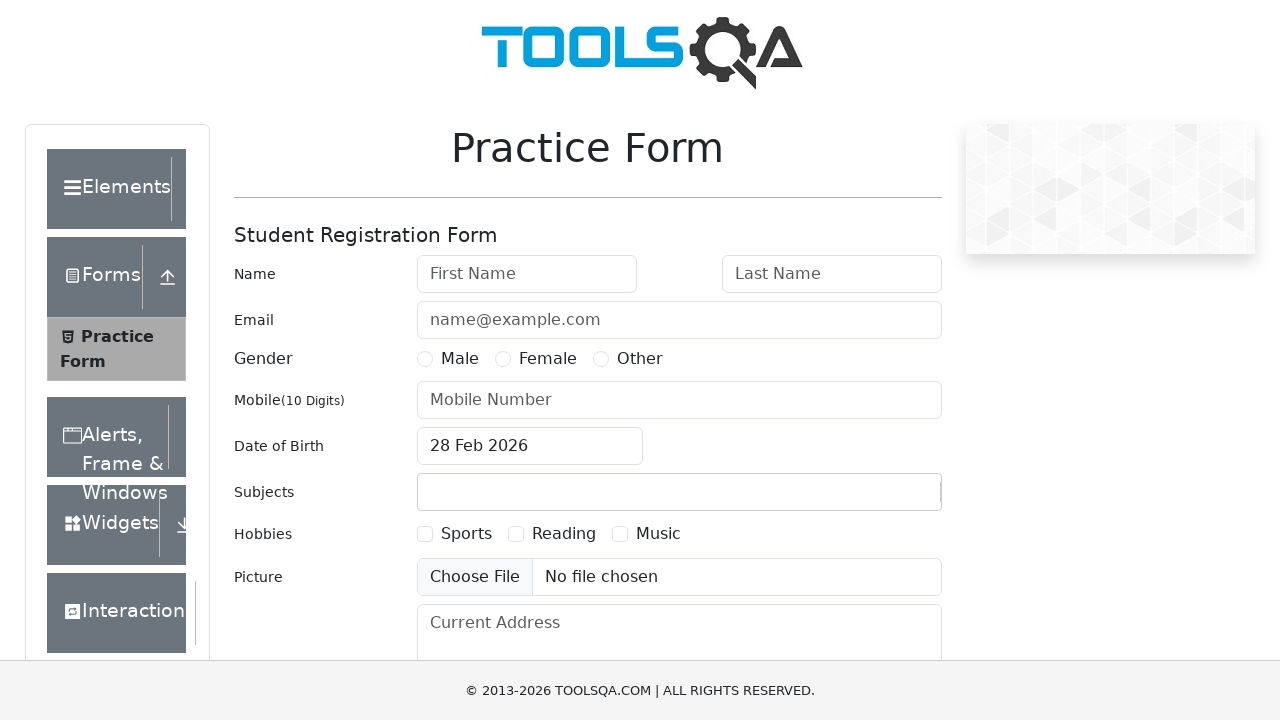

Filled first name field with 'Milos' on #firstName
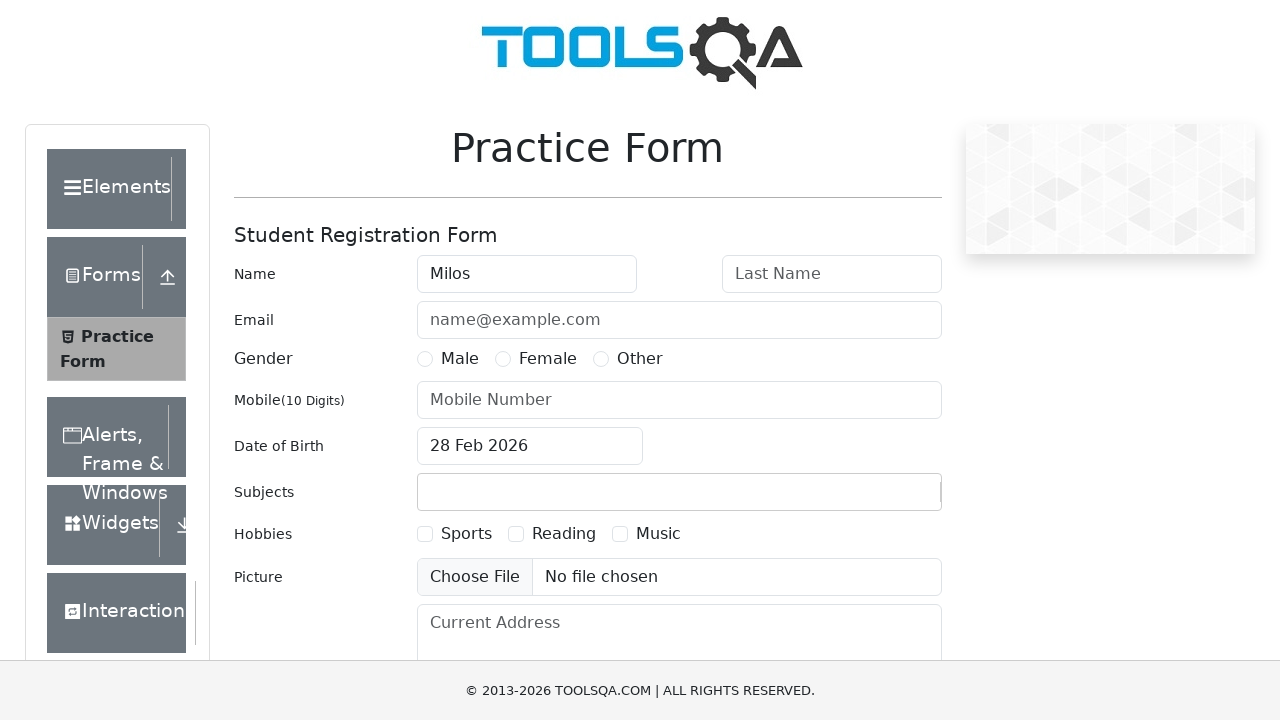

Filled last name field with 'Stankovic' on #lastName
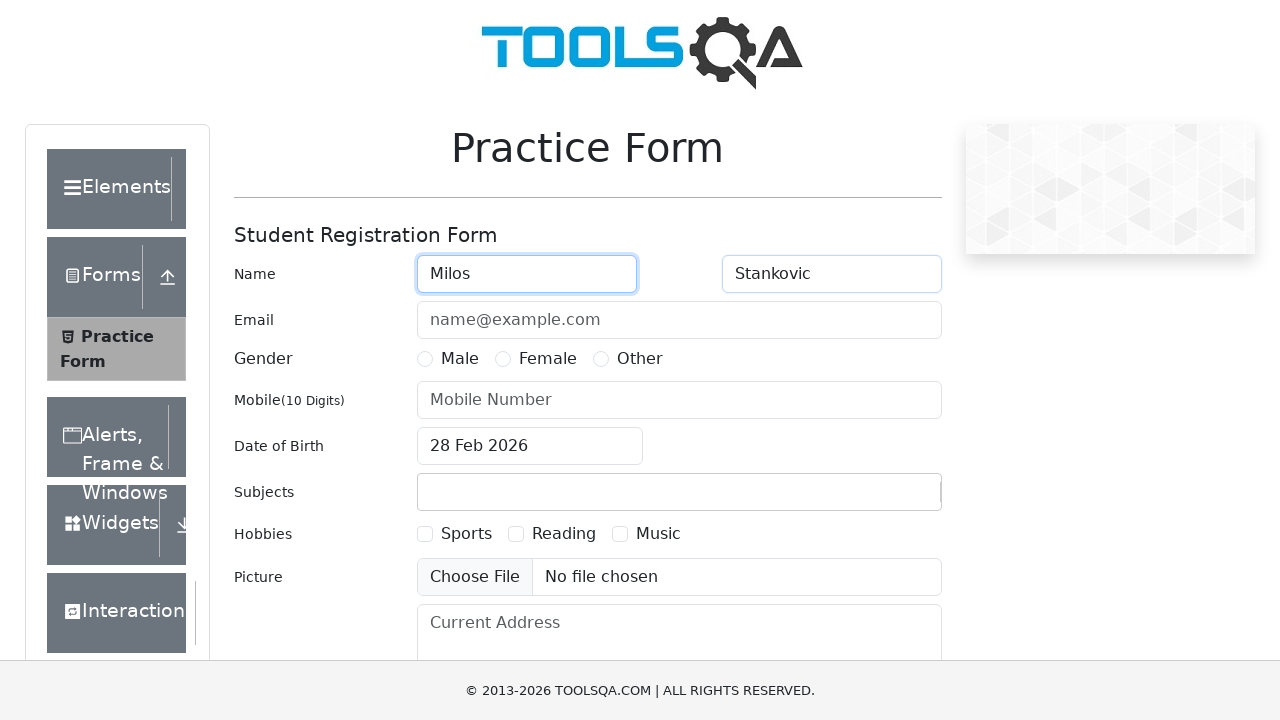

Filled email field with 'milosstankovic6690@gmail.com' on #userEmail
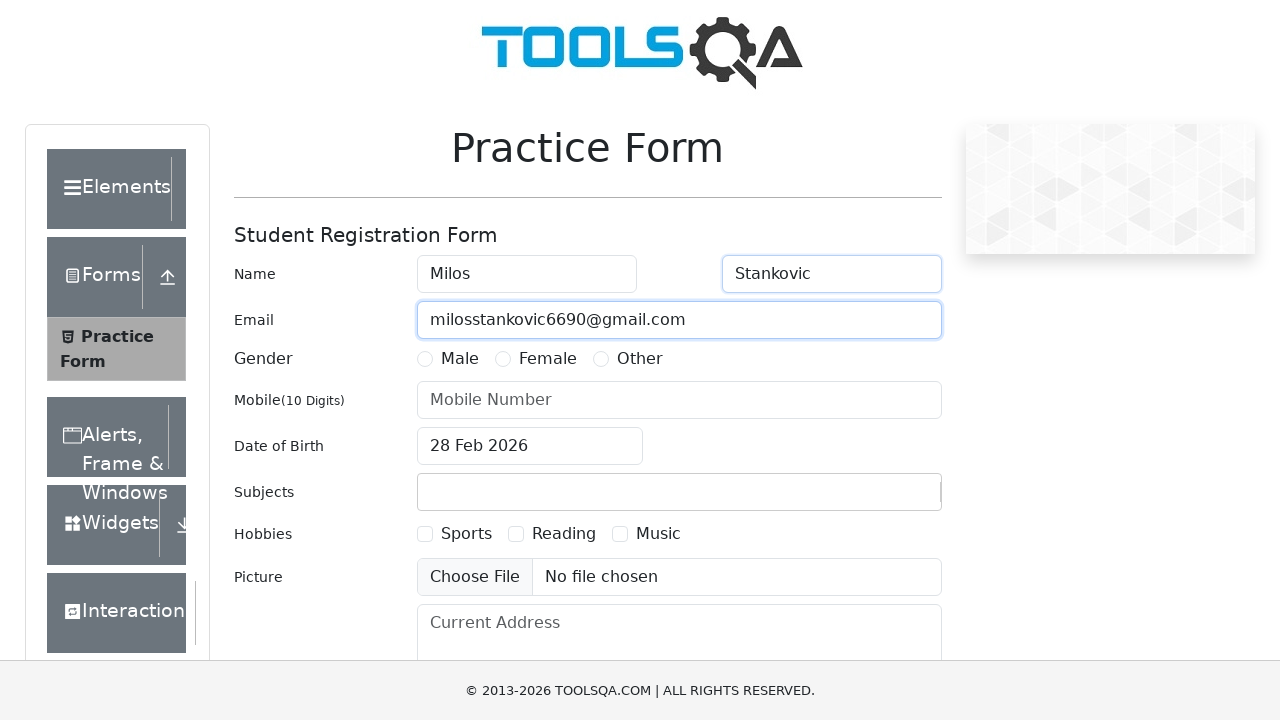

Filled current address field with 'Spasenoviceva' on #currentAddress
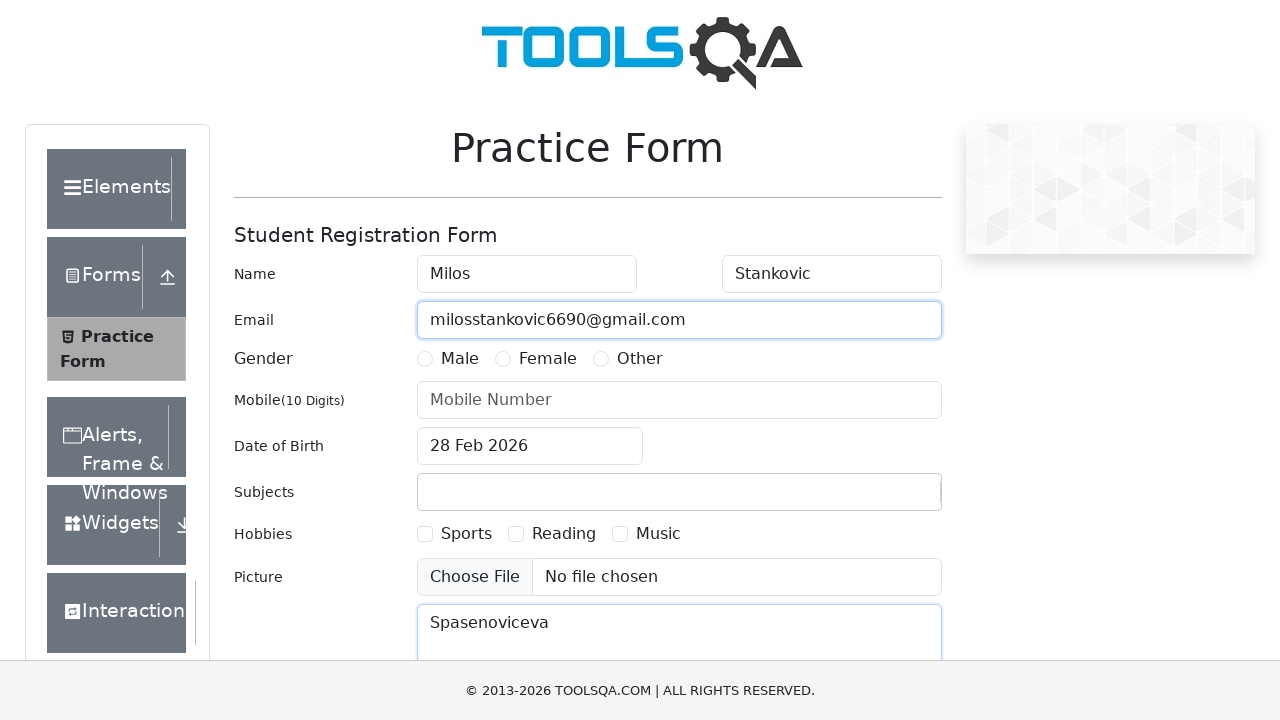

Clicked submit button to submit the practice form at (885, 499) on #submit
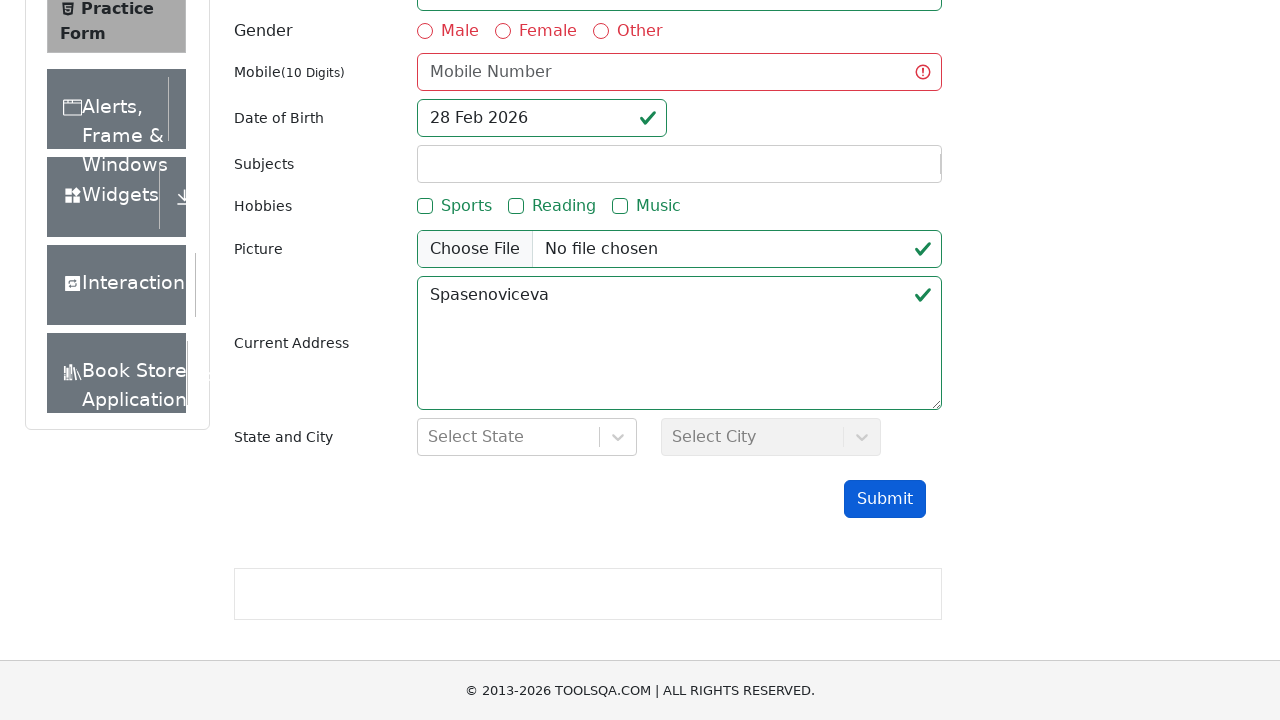

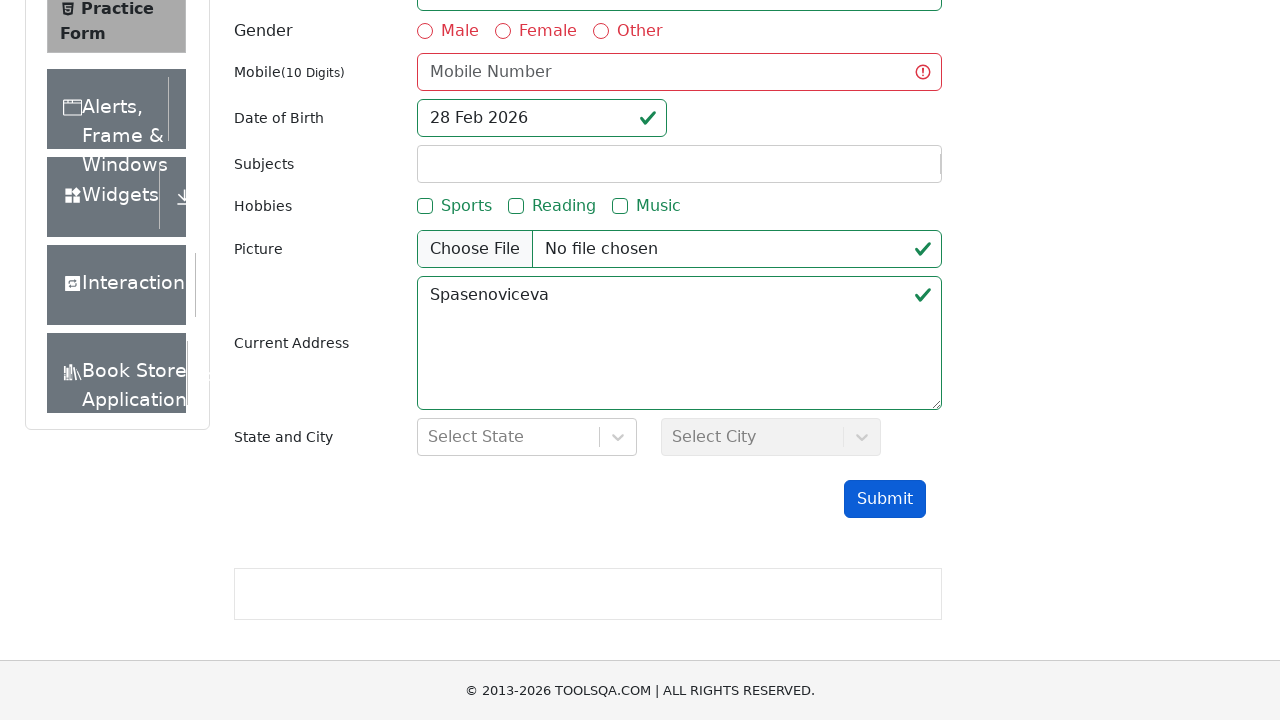